Tests browser automation capabilities by finding links on a page, clicking multiple footer links while holding a modifier key to open them in new tabs, and then switching between the opened windows/tabs.

Starting URL: https://www.rahulshettyacademy.com/AutomationPractice/

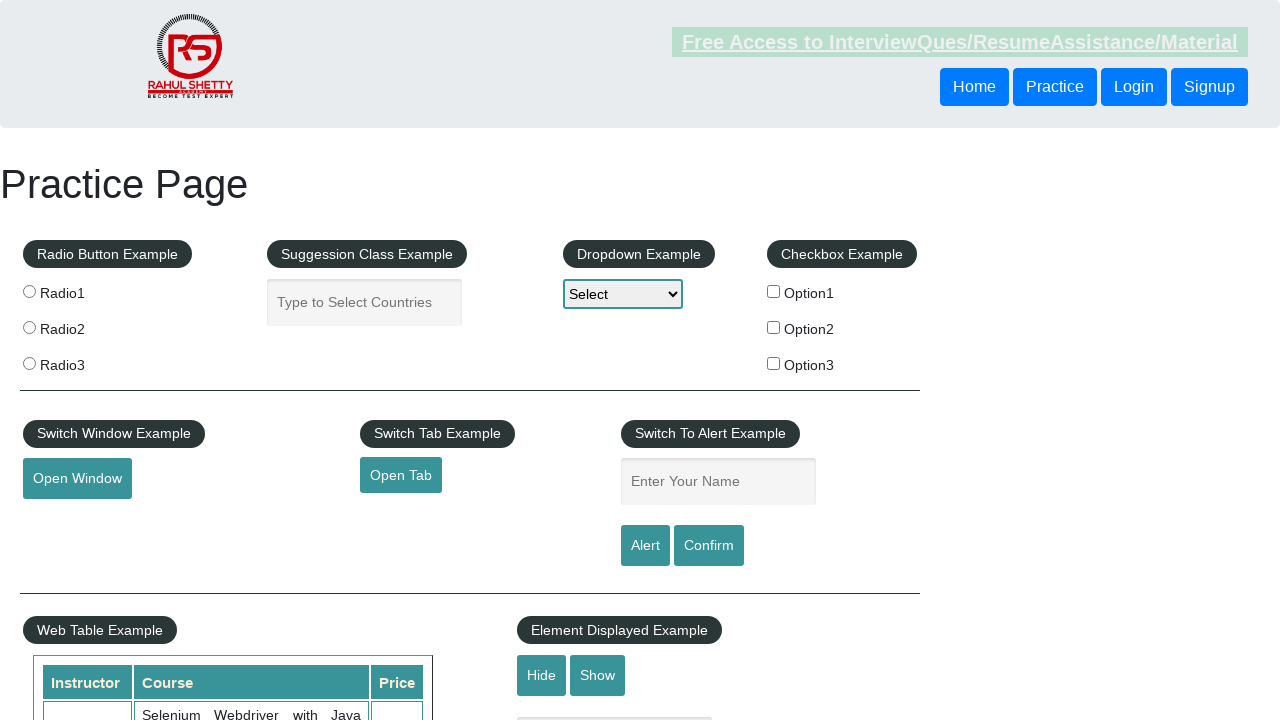

Waited for footer section (#gf-BIG) to load
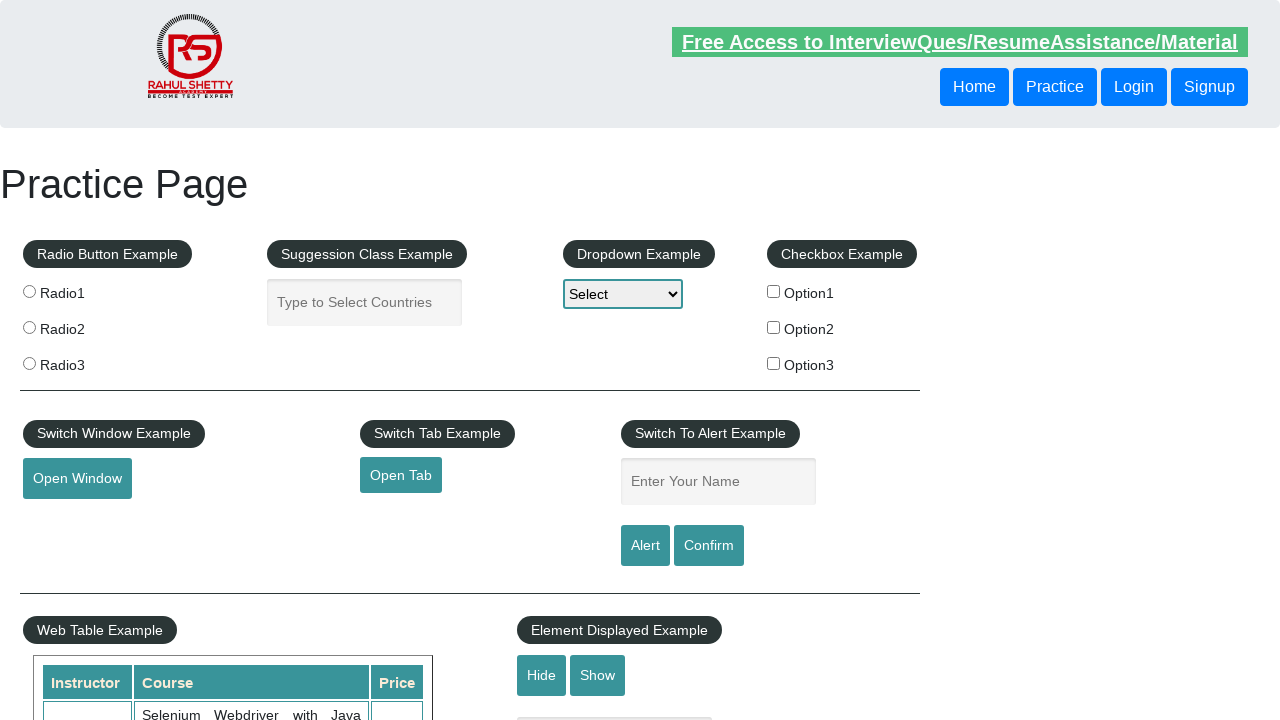

Located footer section element
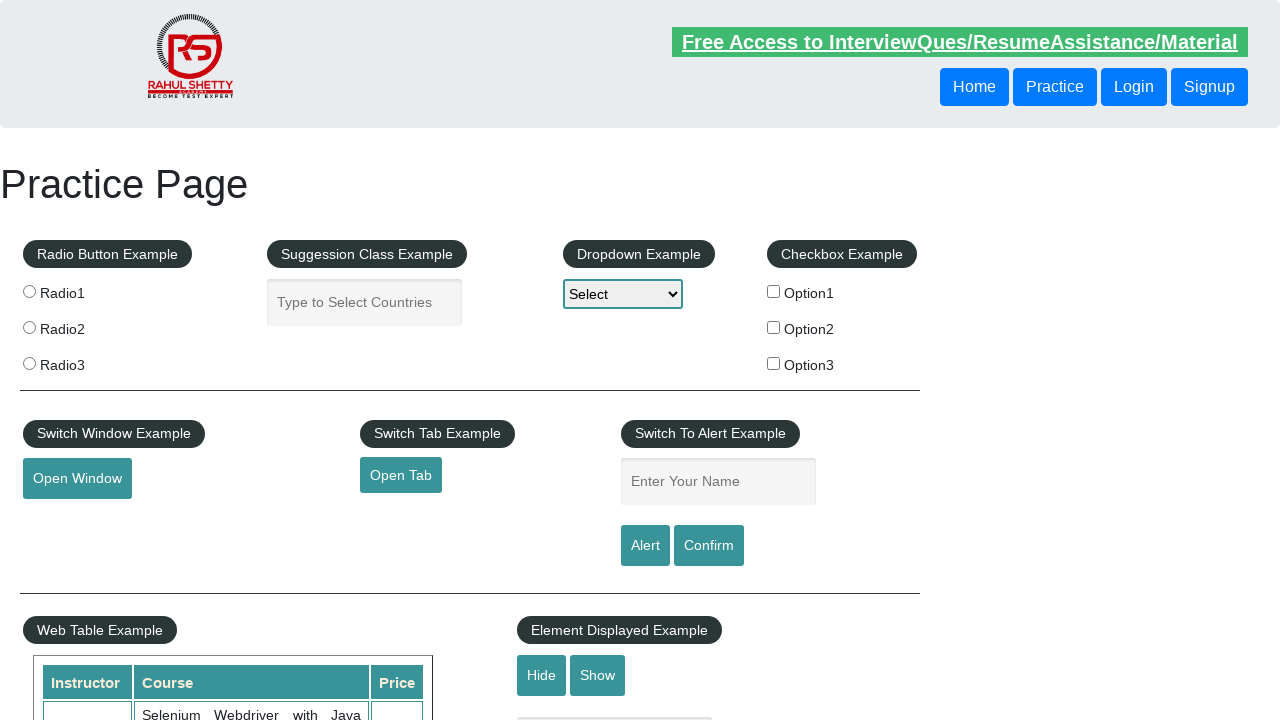

Located first column of footer links
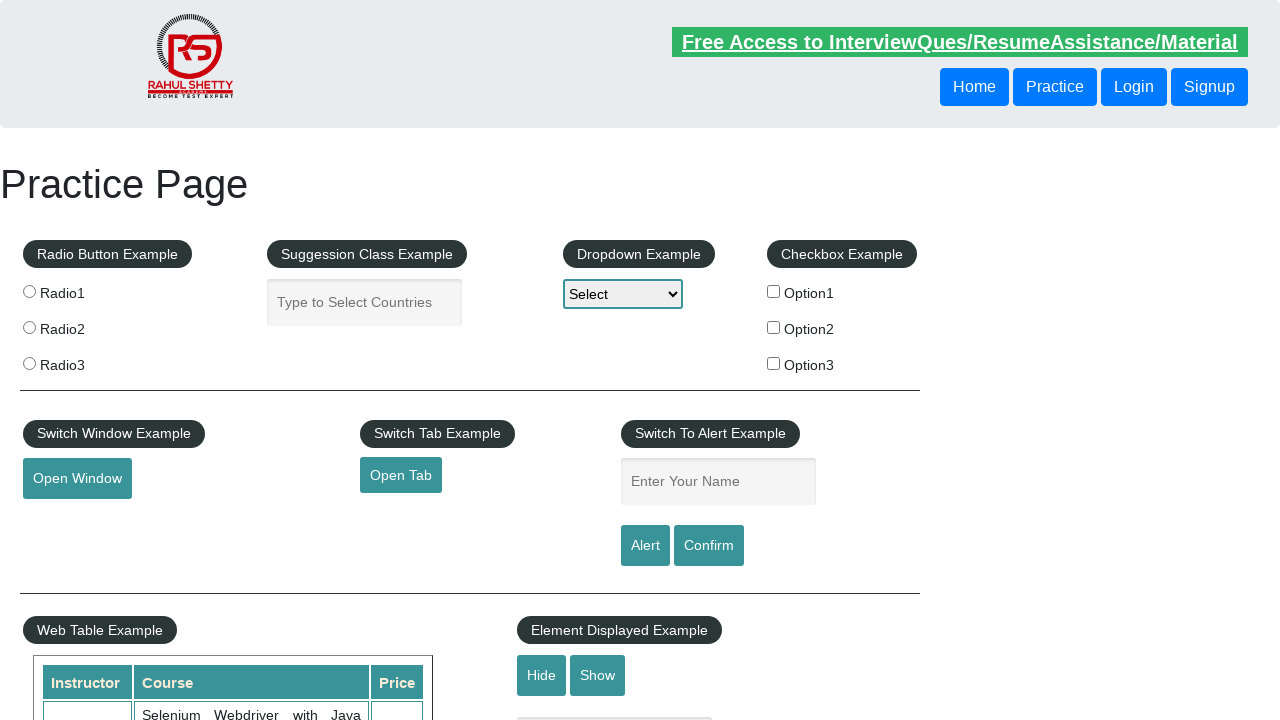

Found 5 footer links in first column
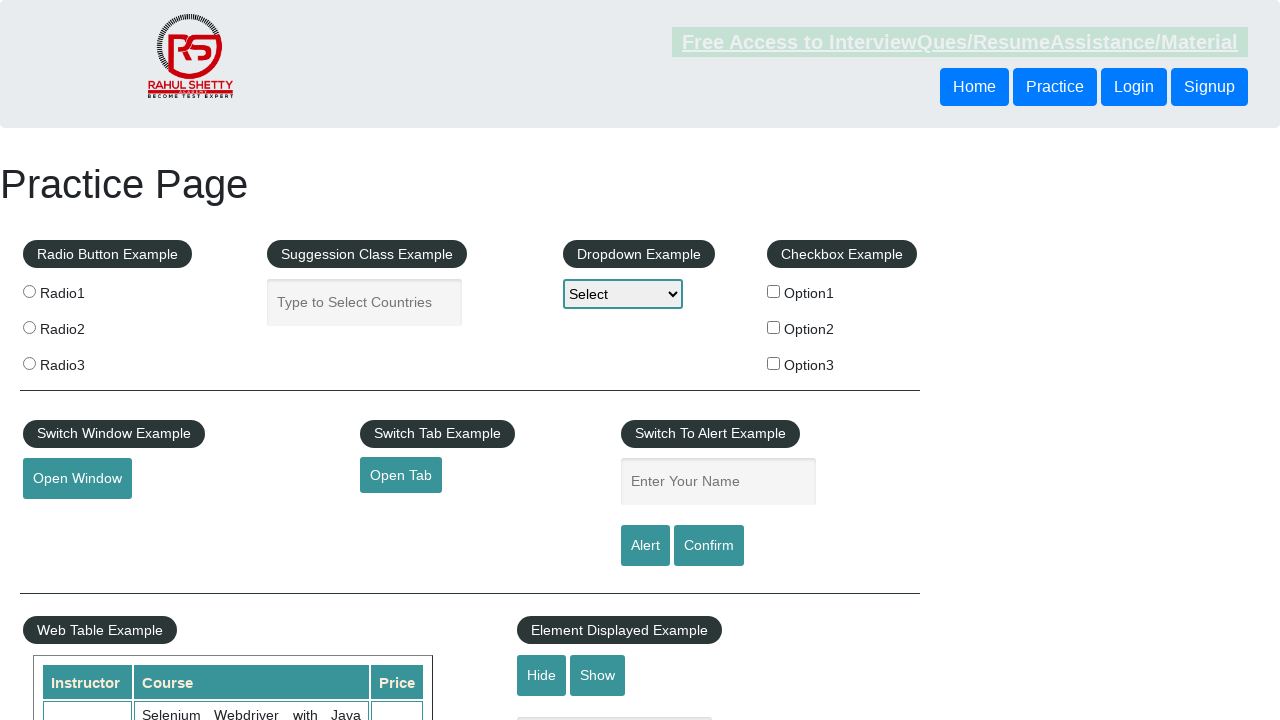

Located footer link #1
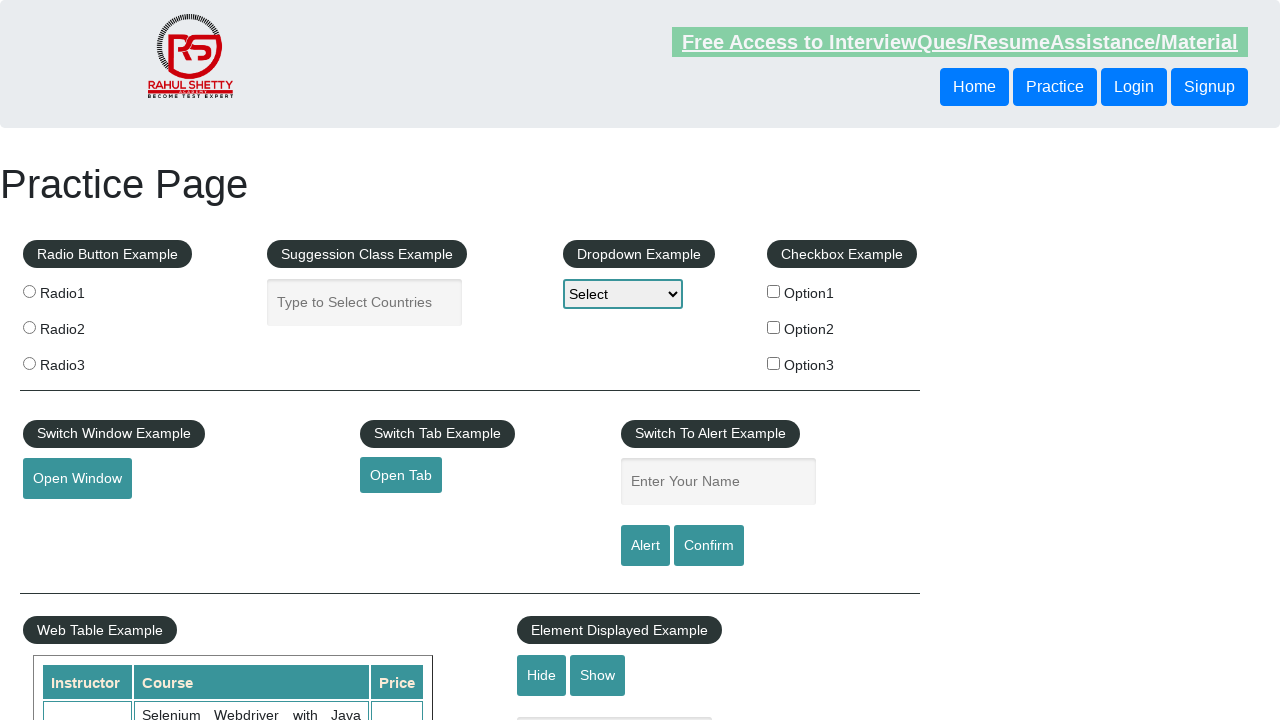

Ctrl+clicked footer link #1 to open in new tab at (68, 520) on #gf-BIG >> xpath=//table/tbody/tr/td[1]/ul//a >> nth=1
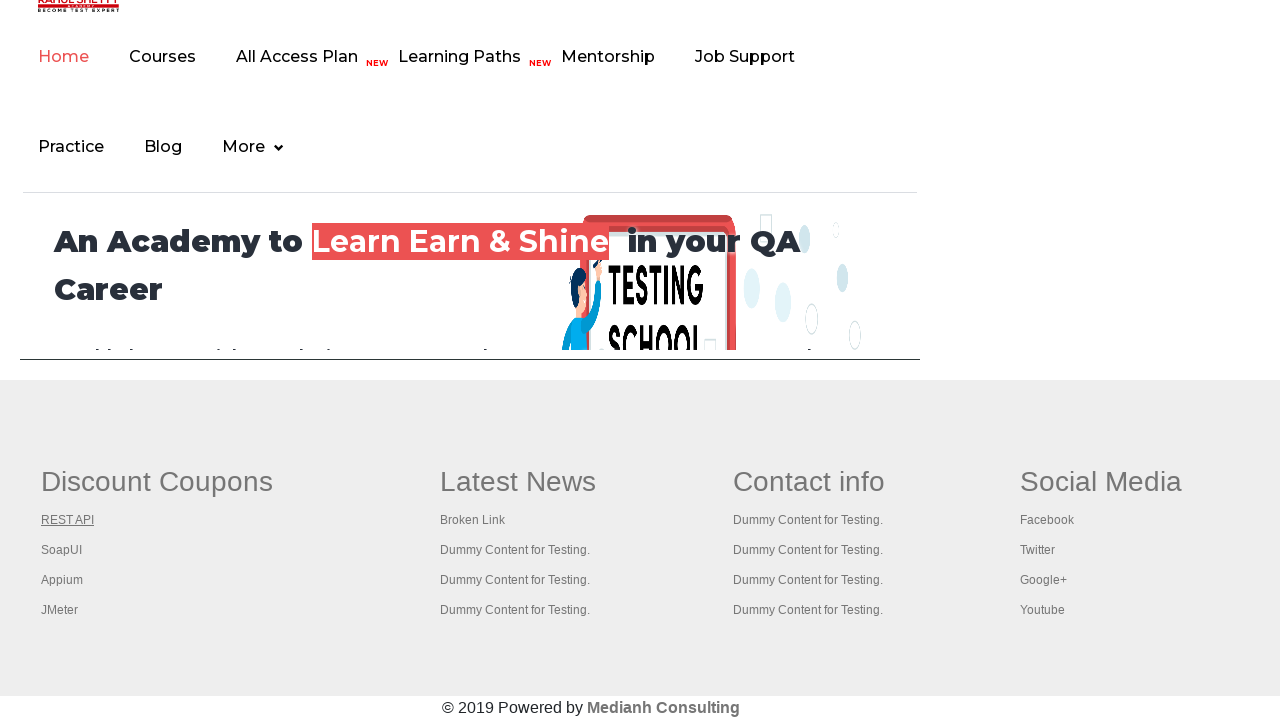

Waited 2 seconds for new tab to open
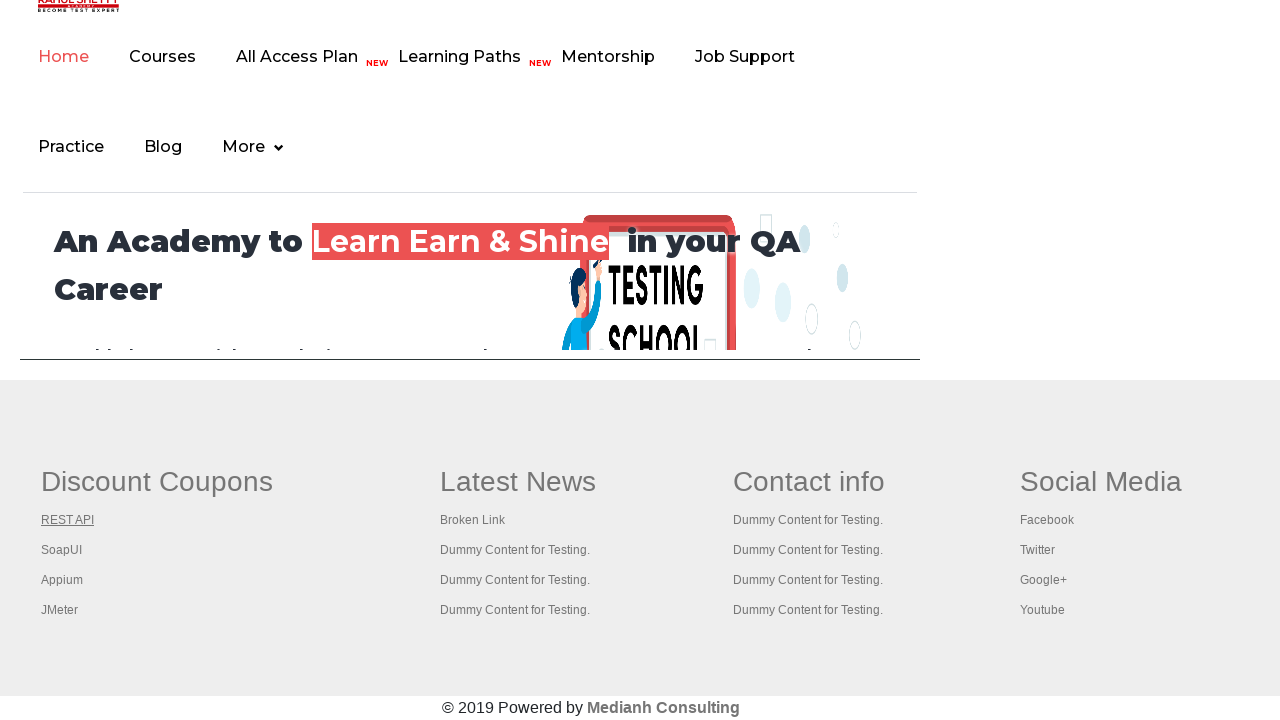

Located footer link #2
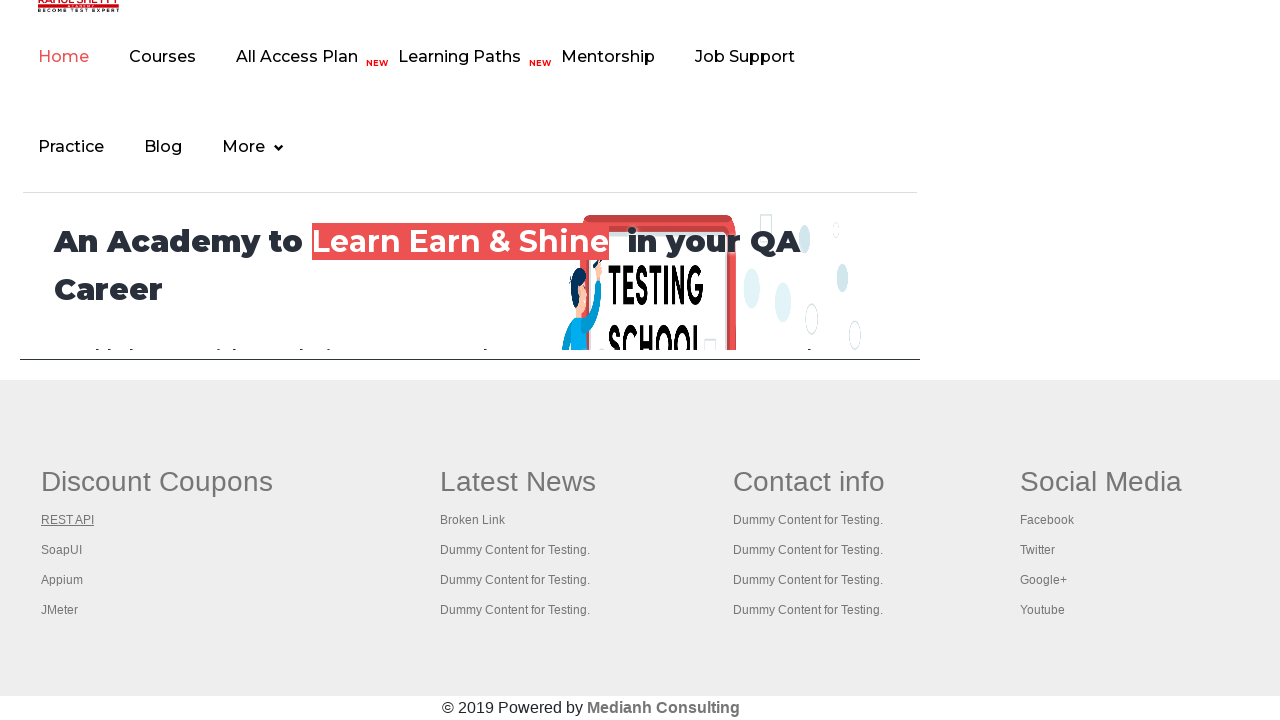

Ctrl+clicked footer link #2 to open in new tab at (62, 550) on #gf-BIG >> xpath=//table/tbody/tr/td[1]/ul//a >> nth=2
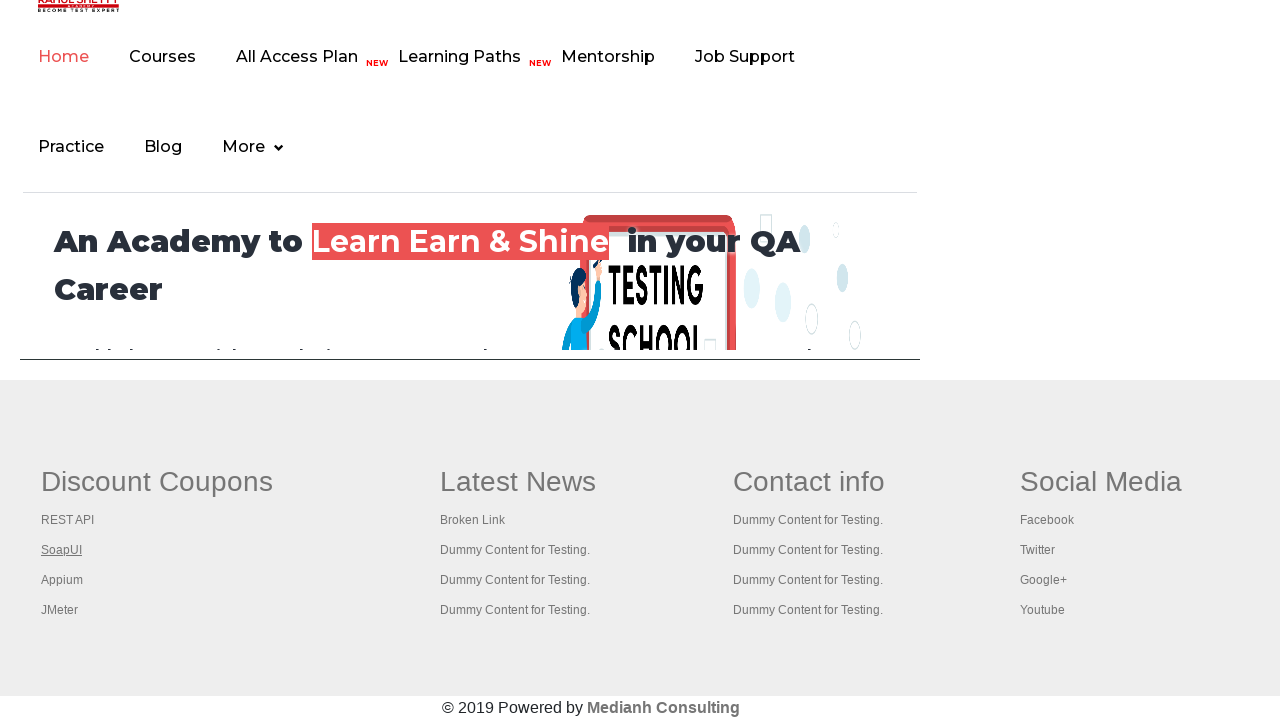

Waited 2 seconds for new tab to open
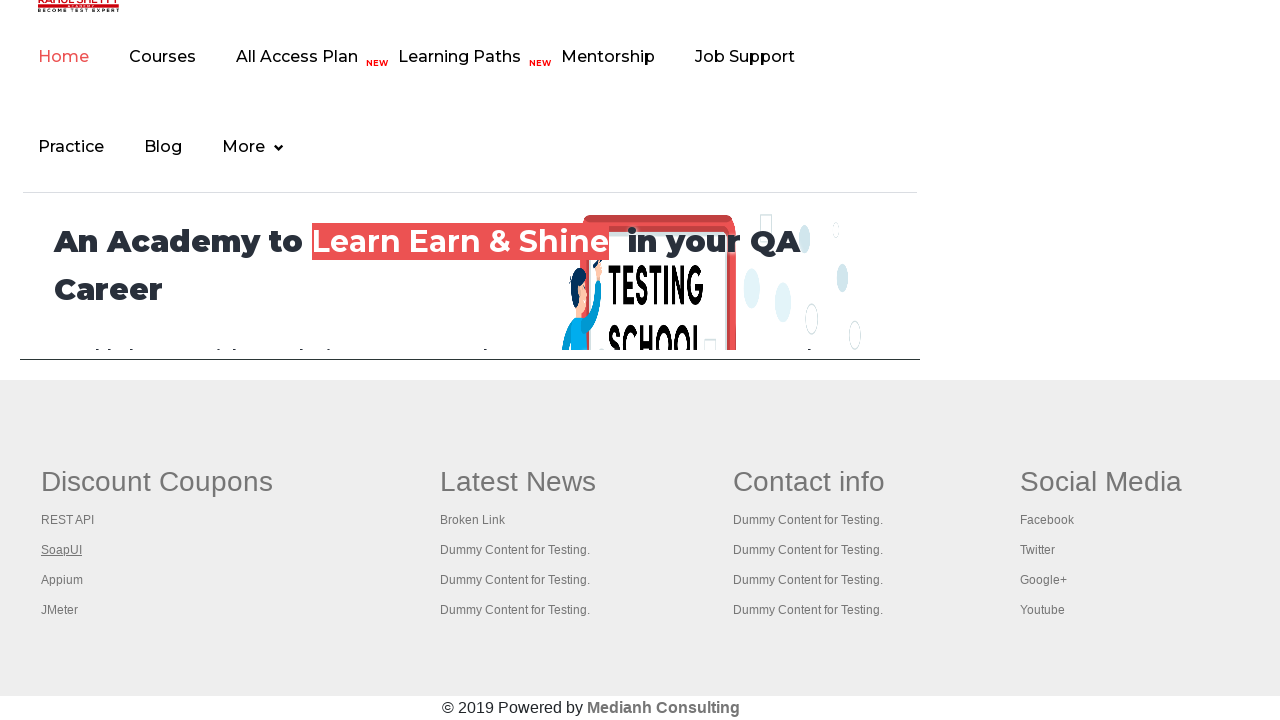

Located footer link #3
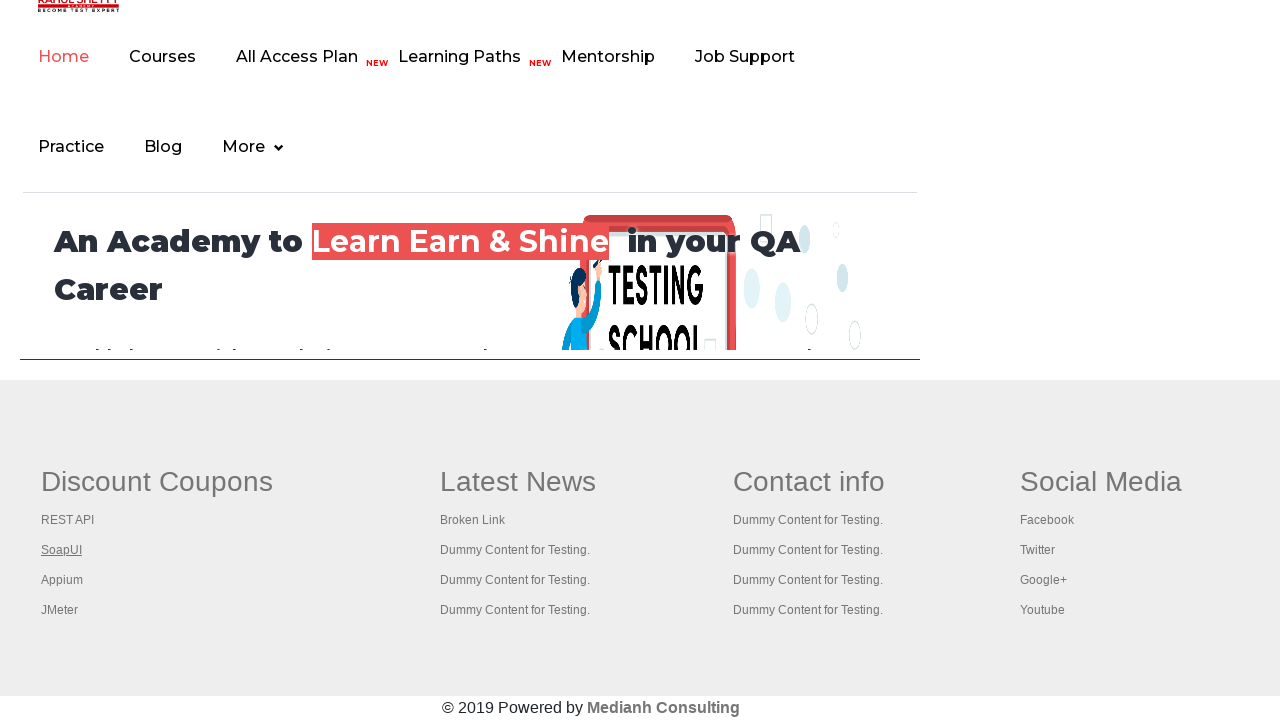

Ctrl+clicked footer link #3 to open in new tab at (62, 580) on #gf-BIG >> xpath=//table/tbody/tr/td[1]/ul//a >> nth=3
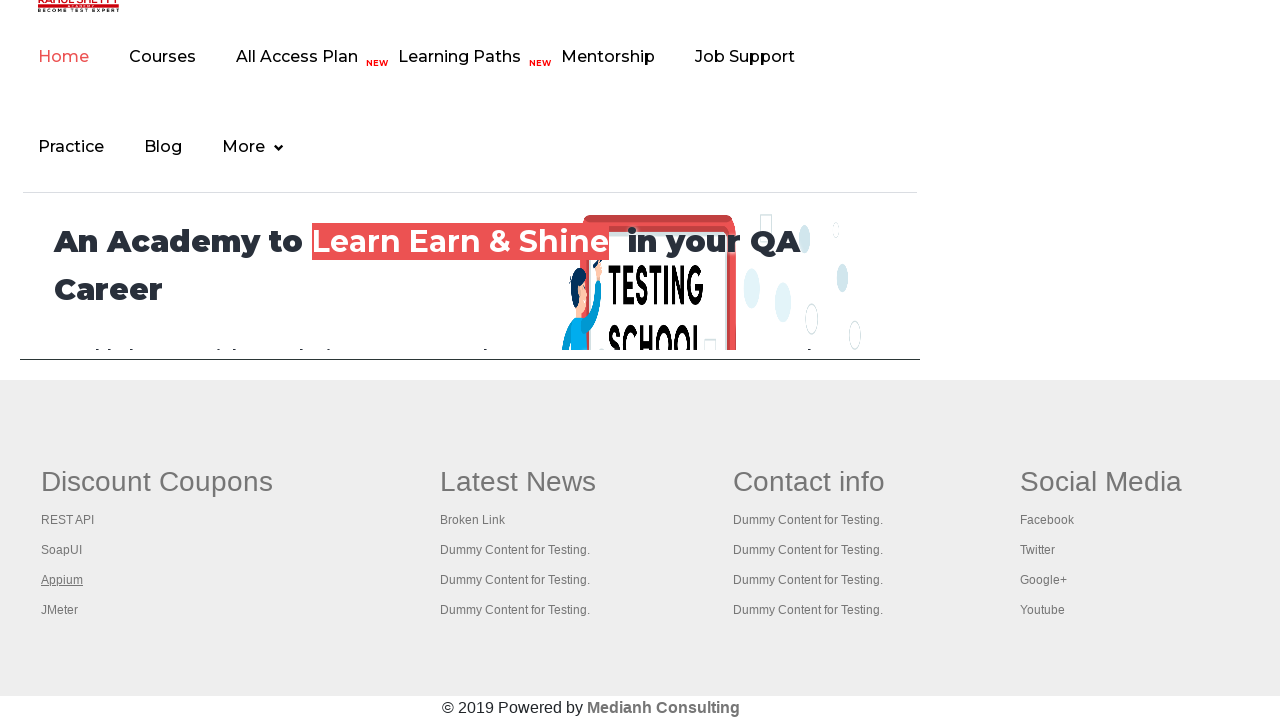

Waited 2 seconds for new tab to open
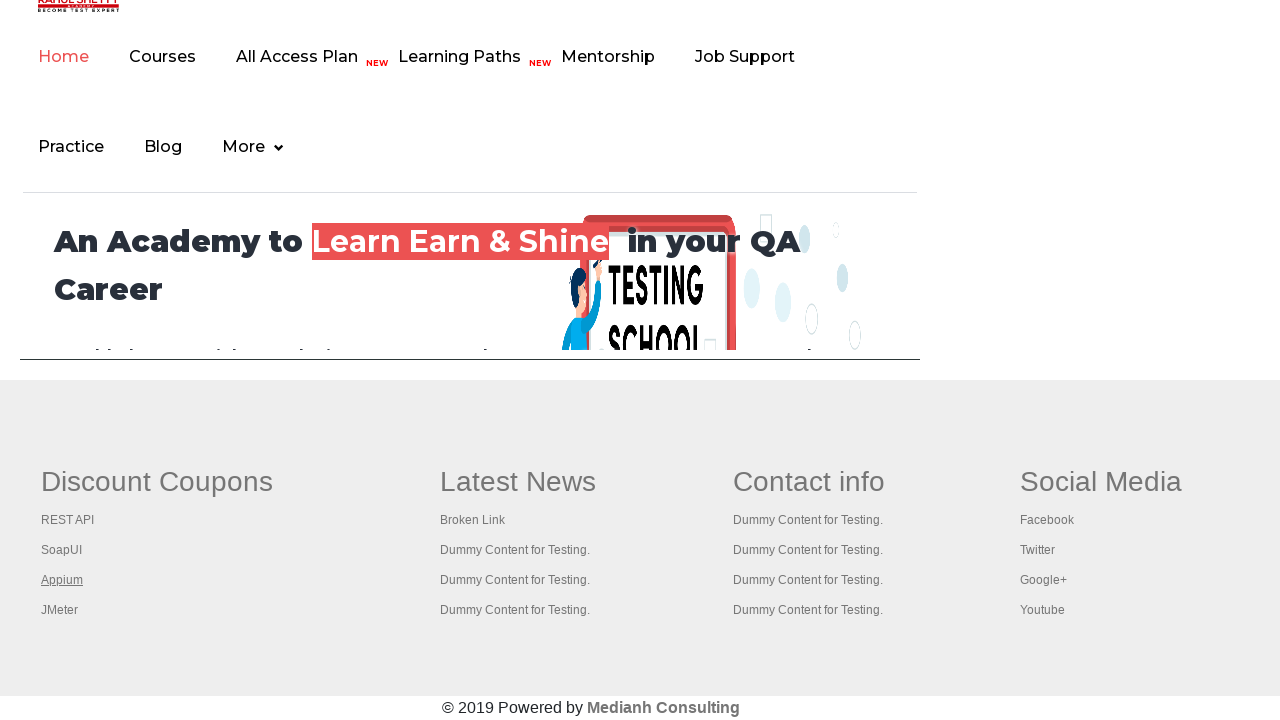

Located footer link #4
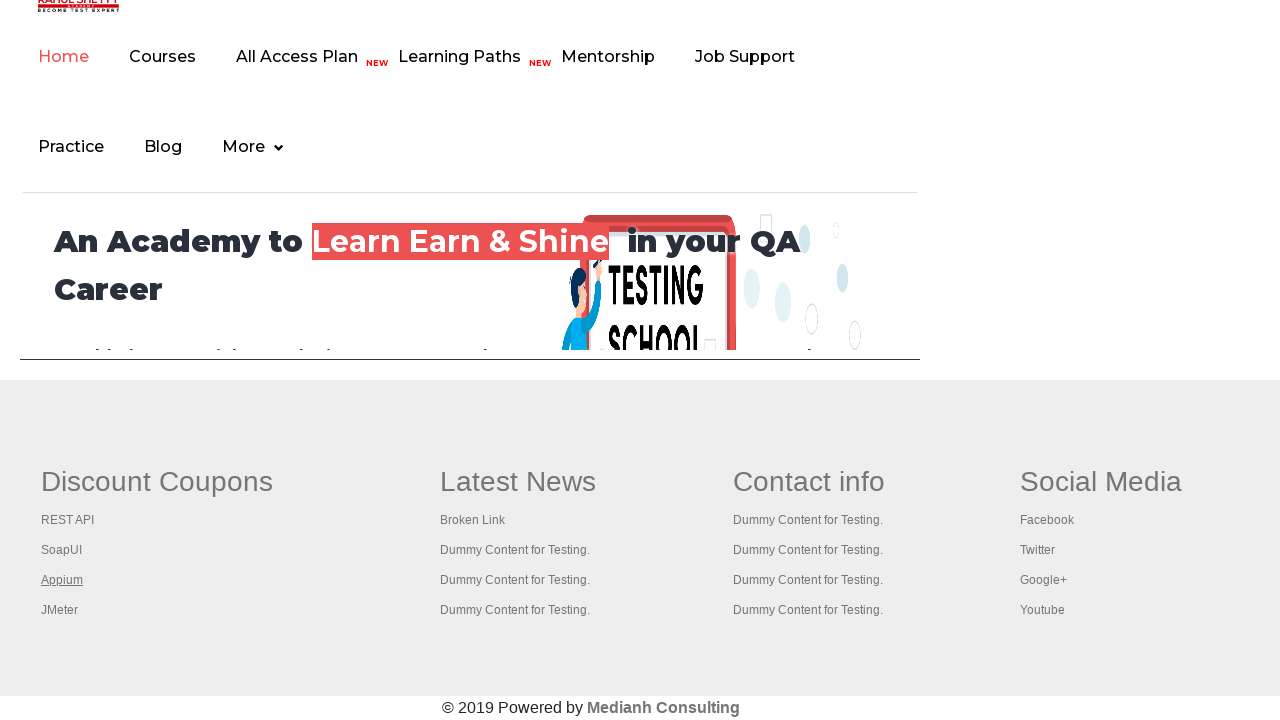

Ctrl+clicked footer link #4 to open in new tab at (60, 610) on #gf-BIG >> xpath=//table/tbody/tr/td[1]/ul//a >> nth=4
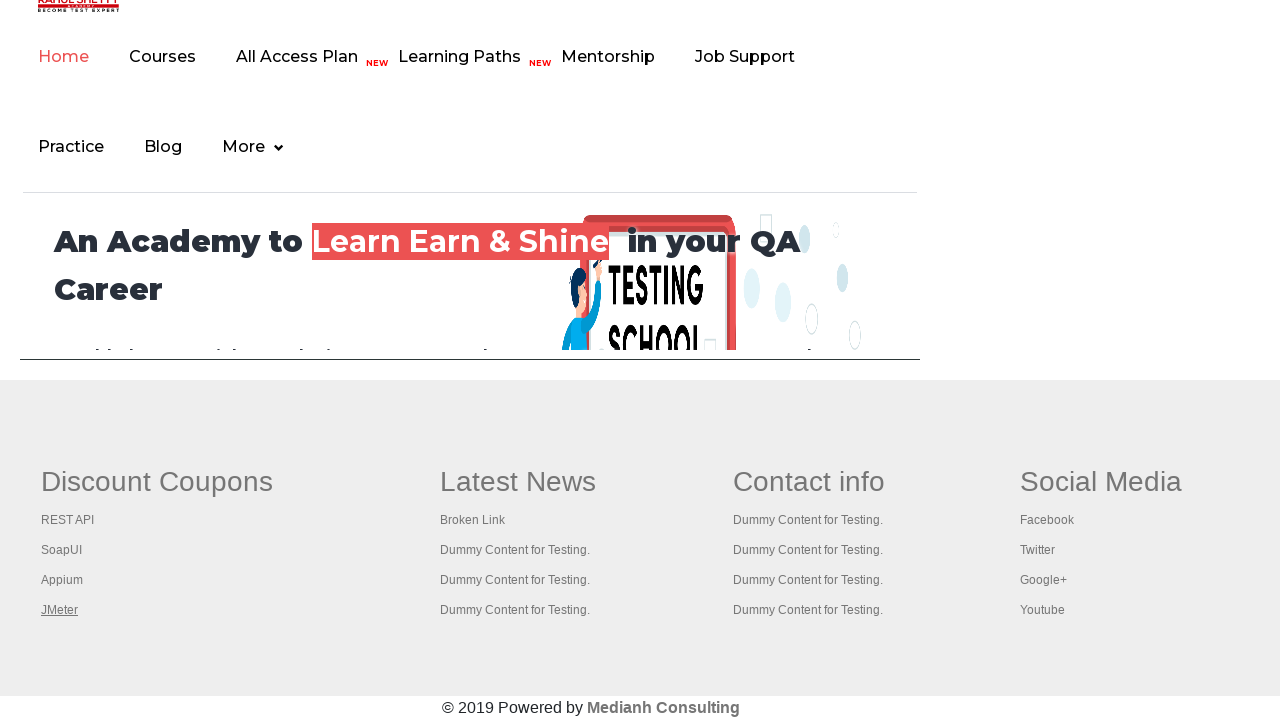

Waited 2 seconds for new tab to open
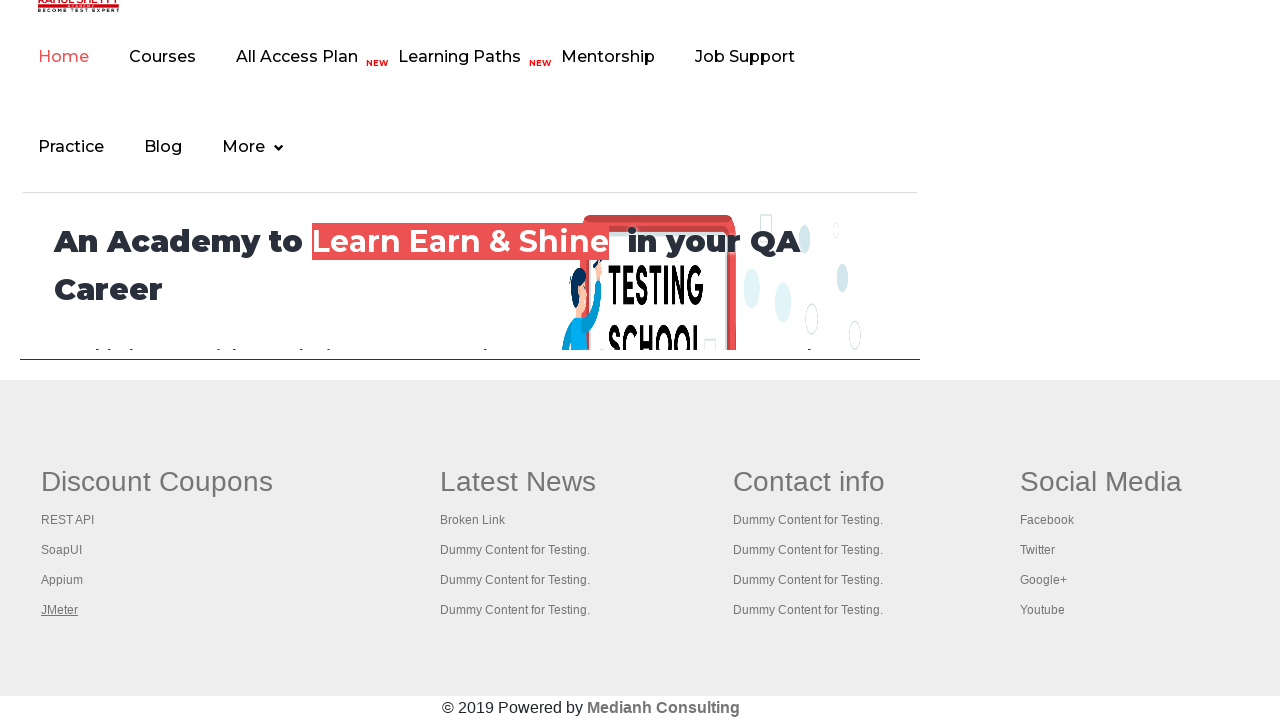

Retrieved all open pages/tabs (5 total)
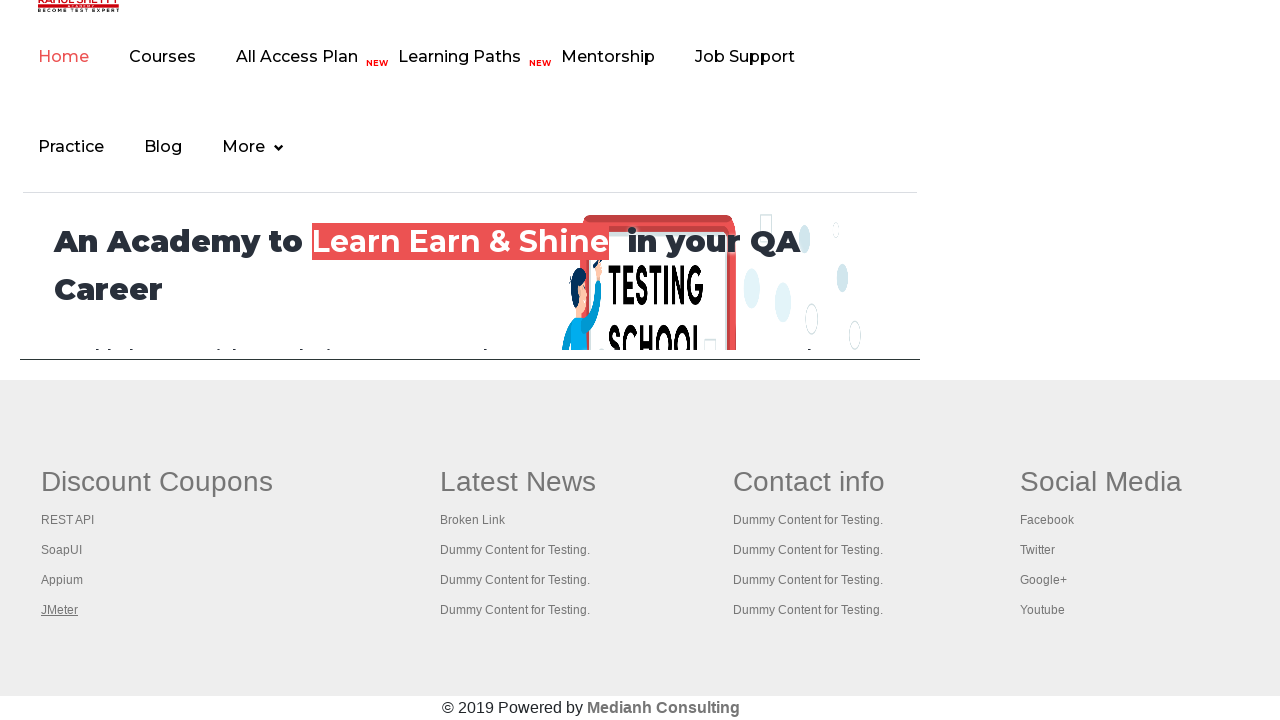

Switched to page with title 'Practice Page'
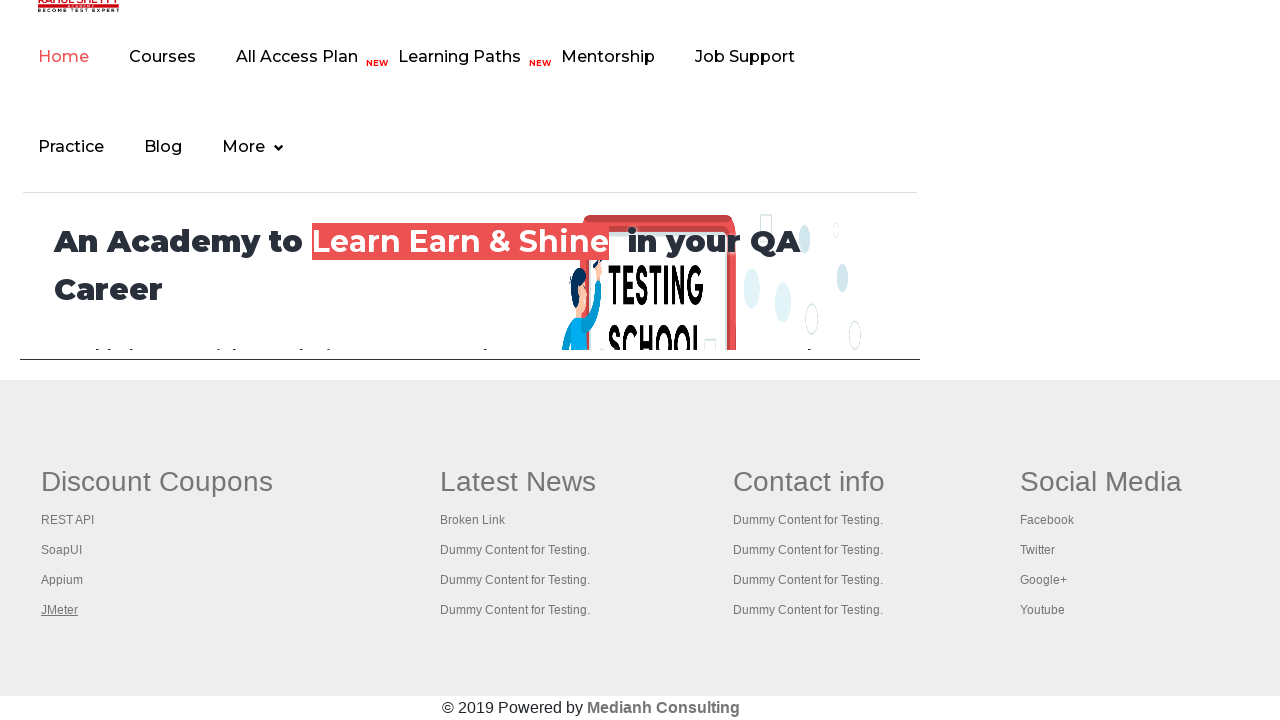

Waited for page to reach domcontentloaded state
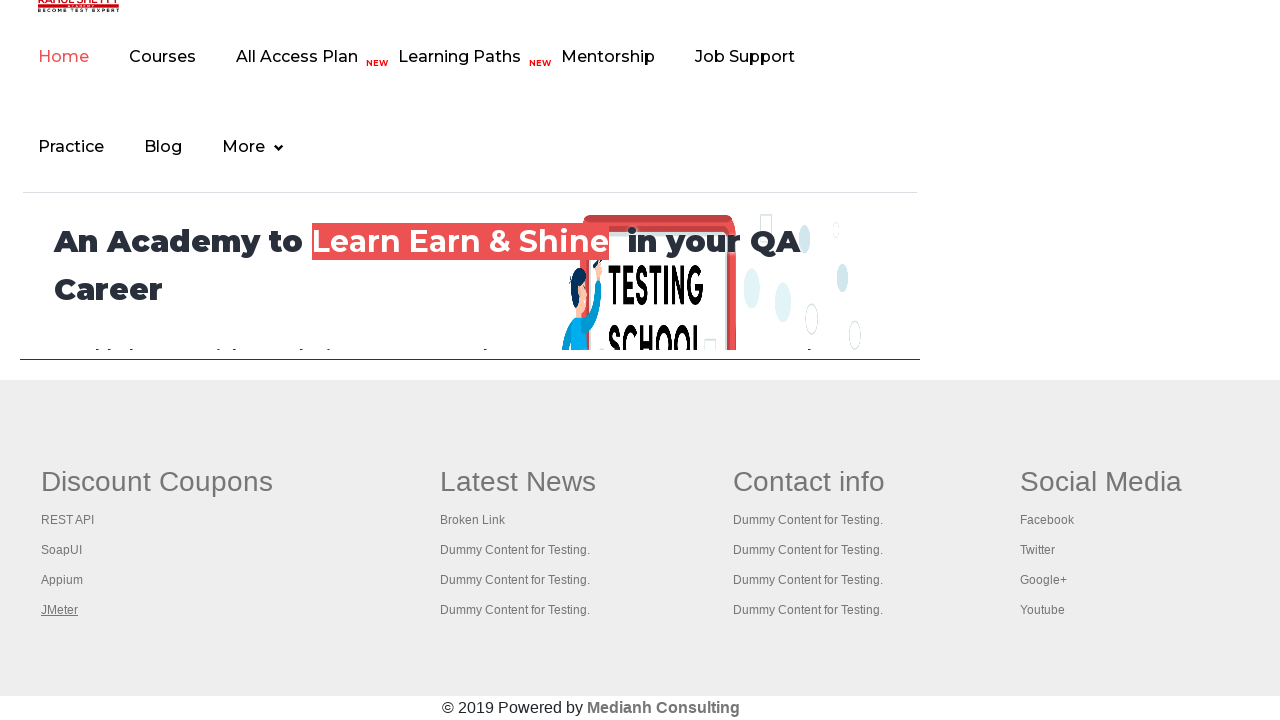

Waited 2 seconds
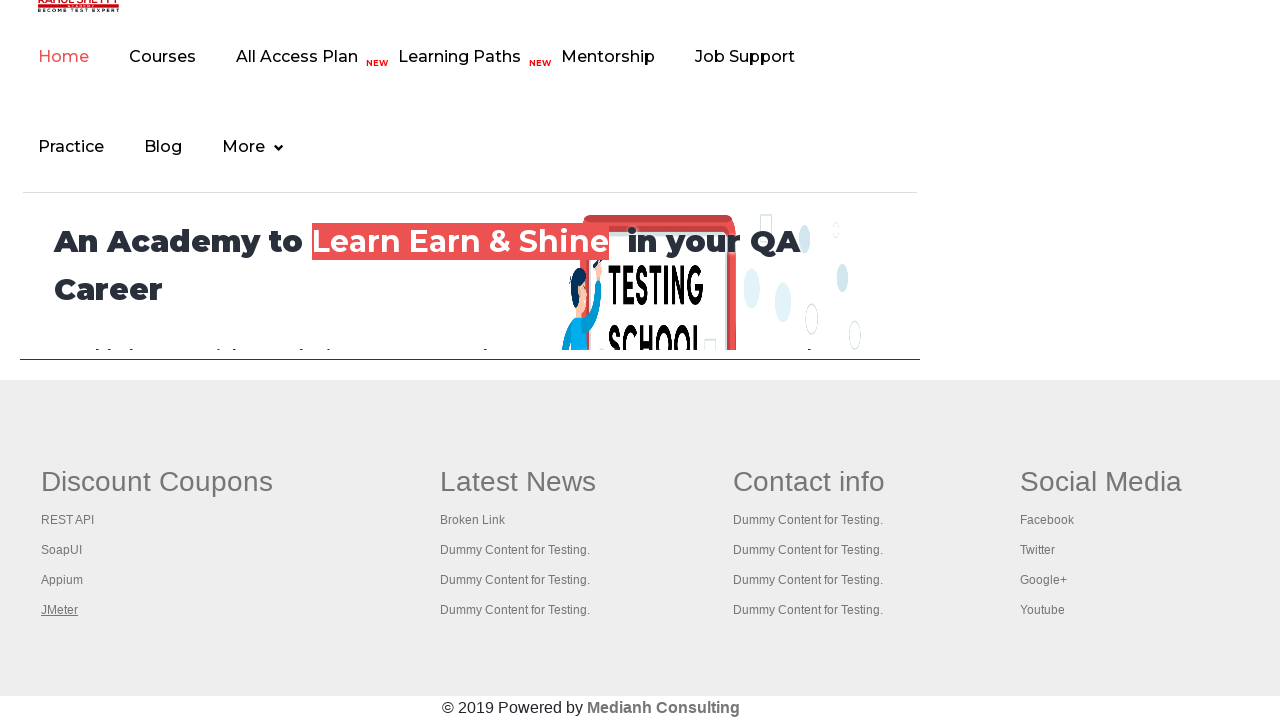

Switched to page with title 'REST API Tutorial'
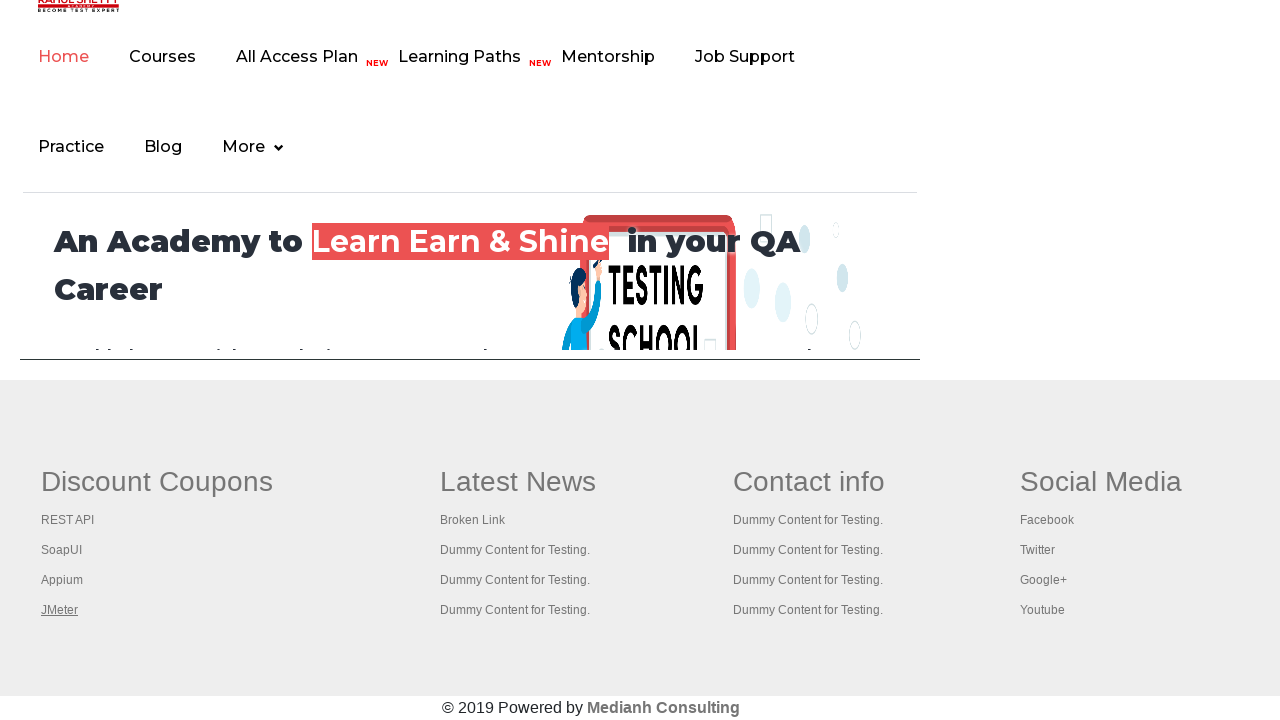

Waited for page to reach domcontentloaded state
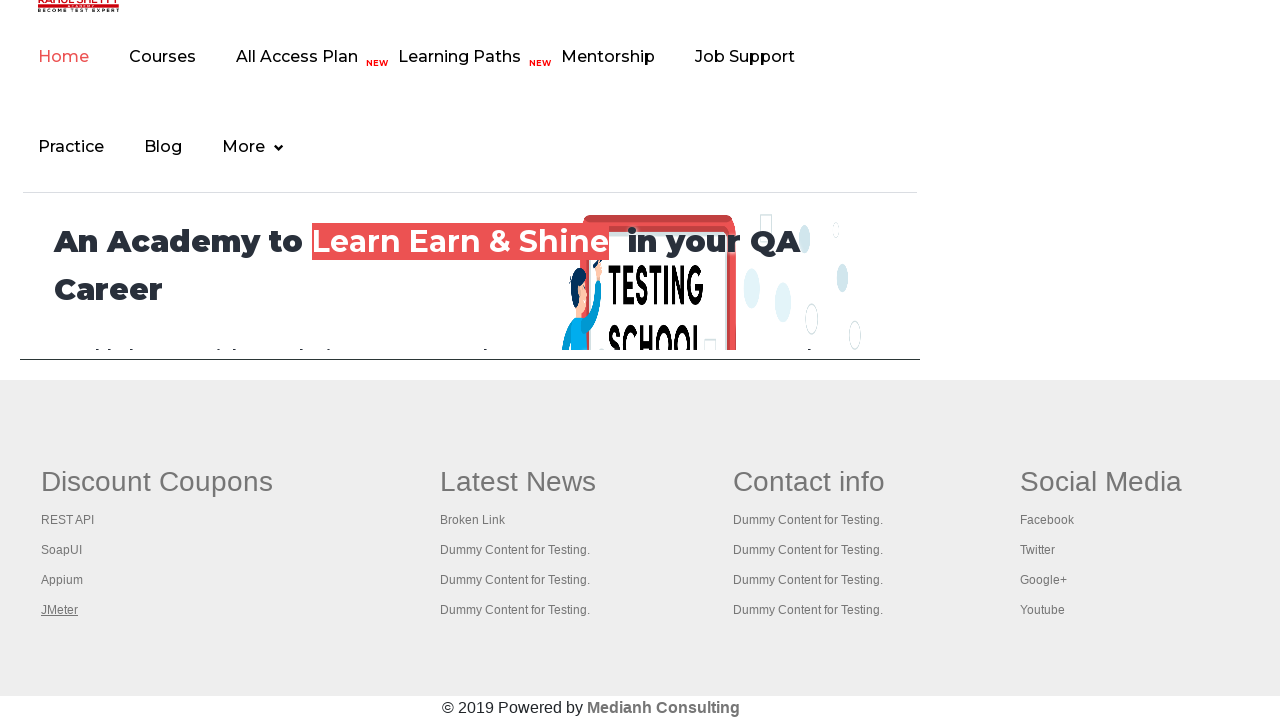

Waited 2 seconds
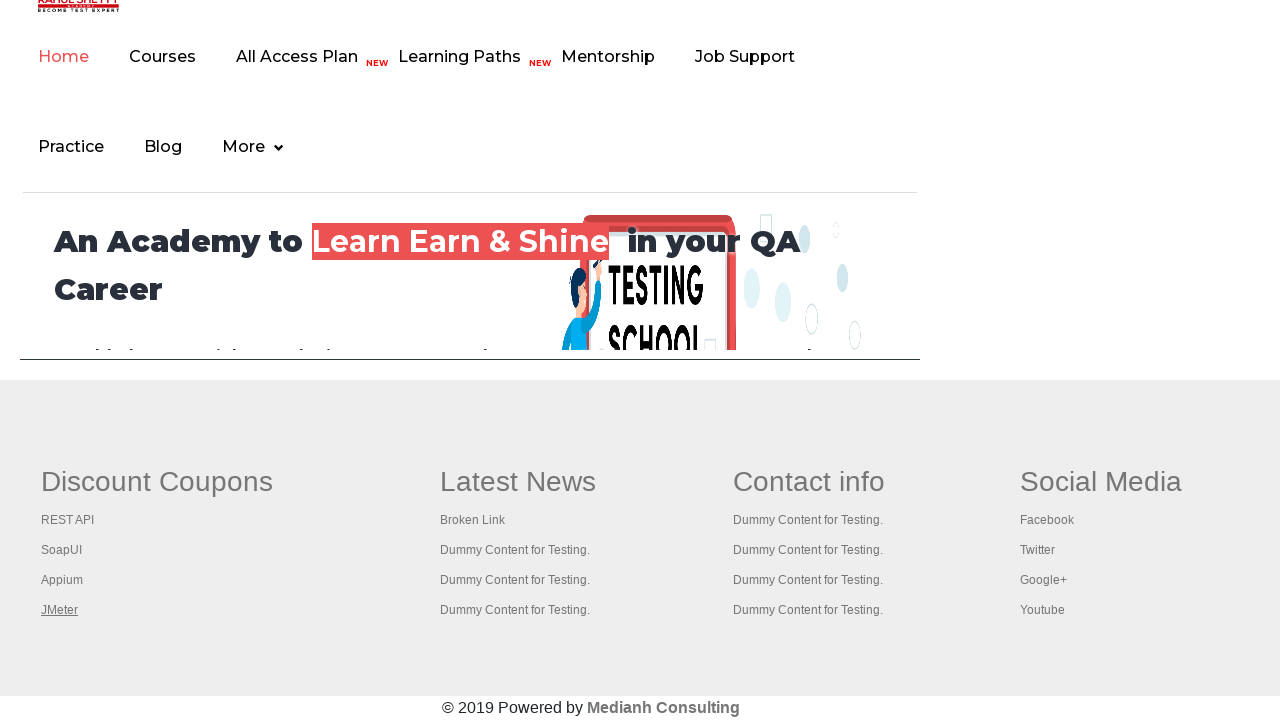

Switched to page with title 'The World’s Most Popular API Testing Tool | SoapUI'
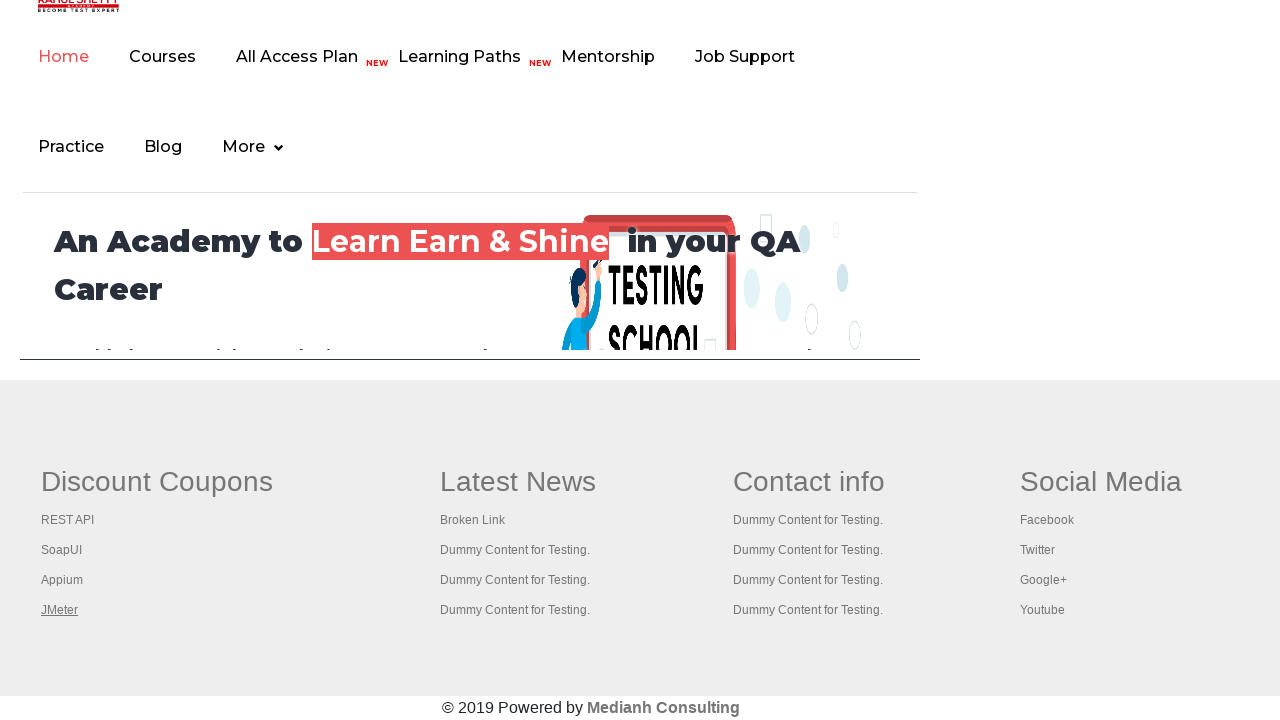

Waited for page to reach domcontentloaded state
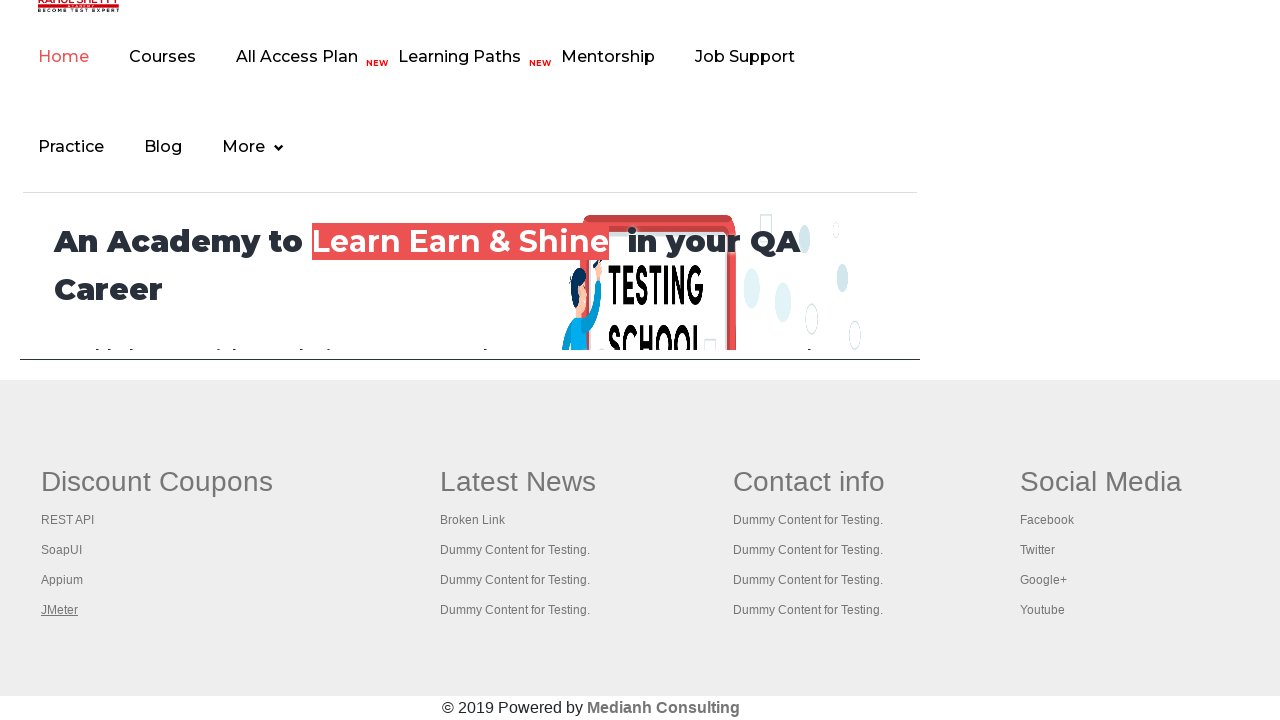

Waited 2 seconds
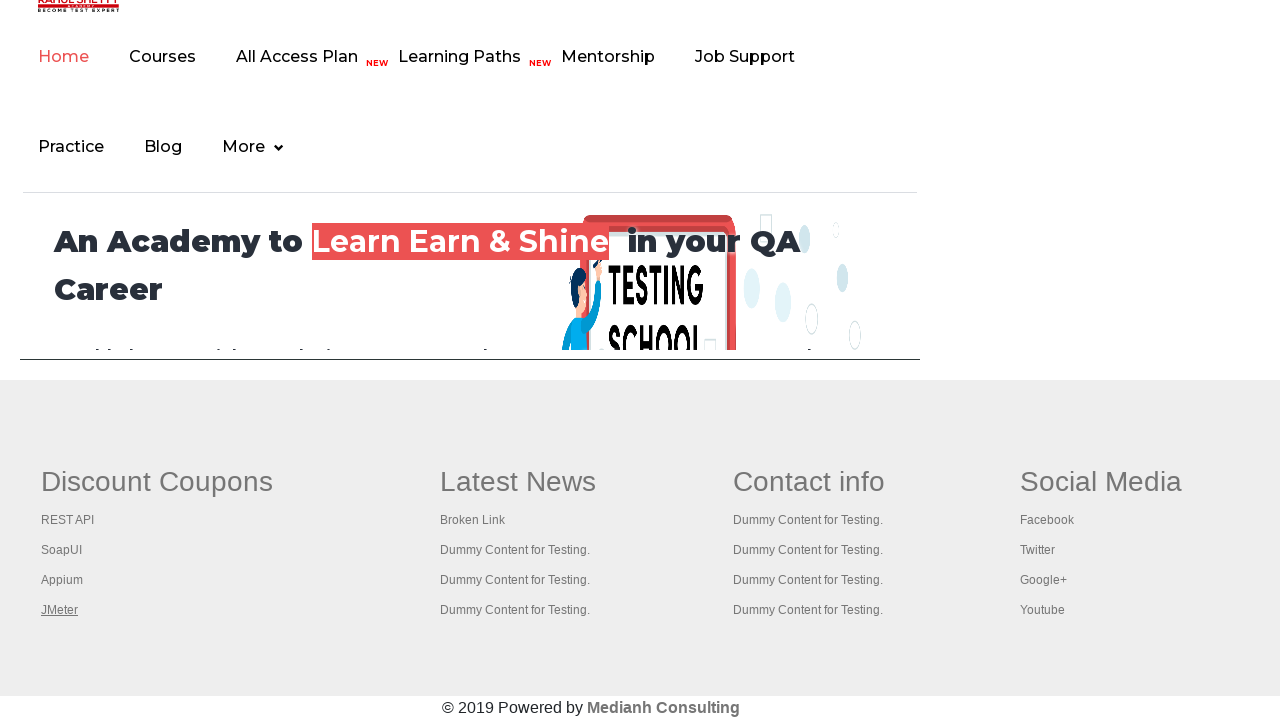

Switched to page with title 'Appium tutorial for Mobile Apps testing | RahulShetty Academy | Rahul'
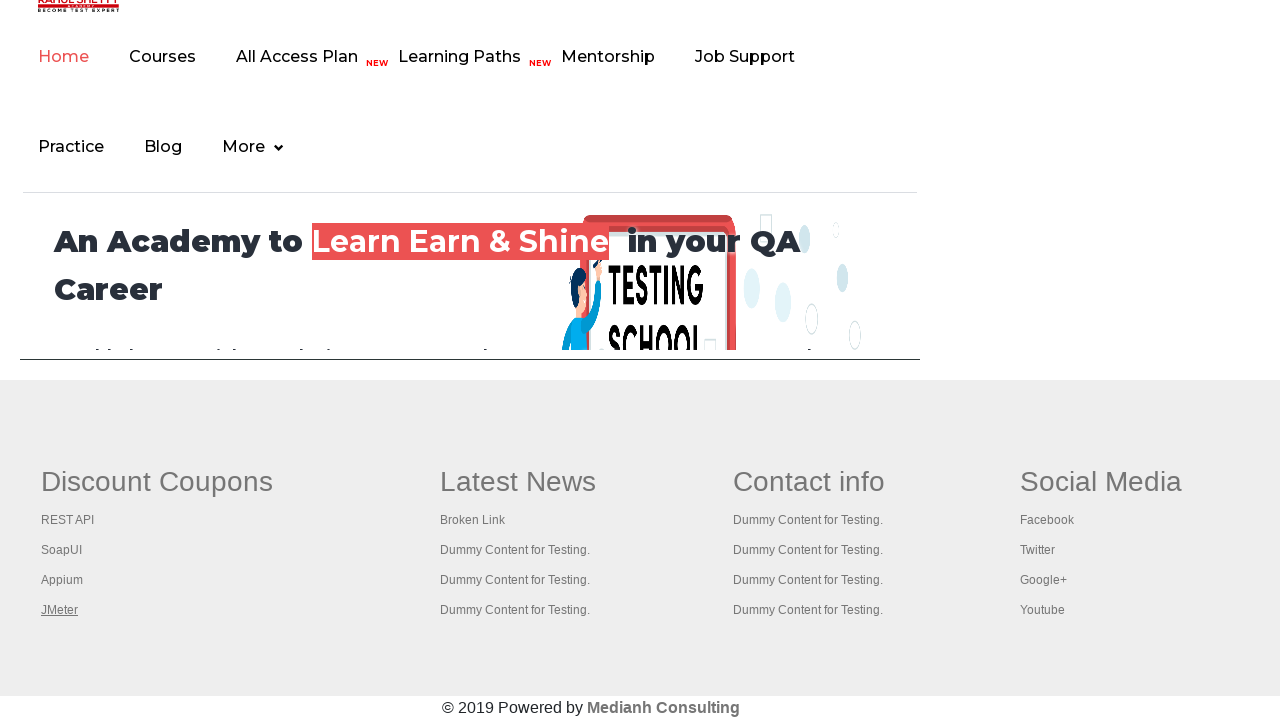

Waited for page to reach domcontentloaded state
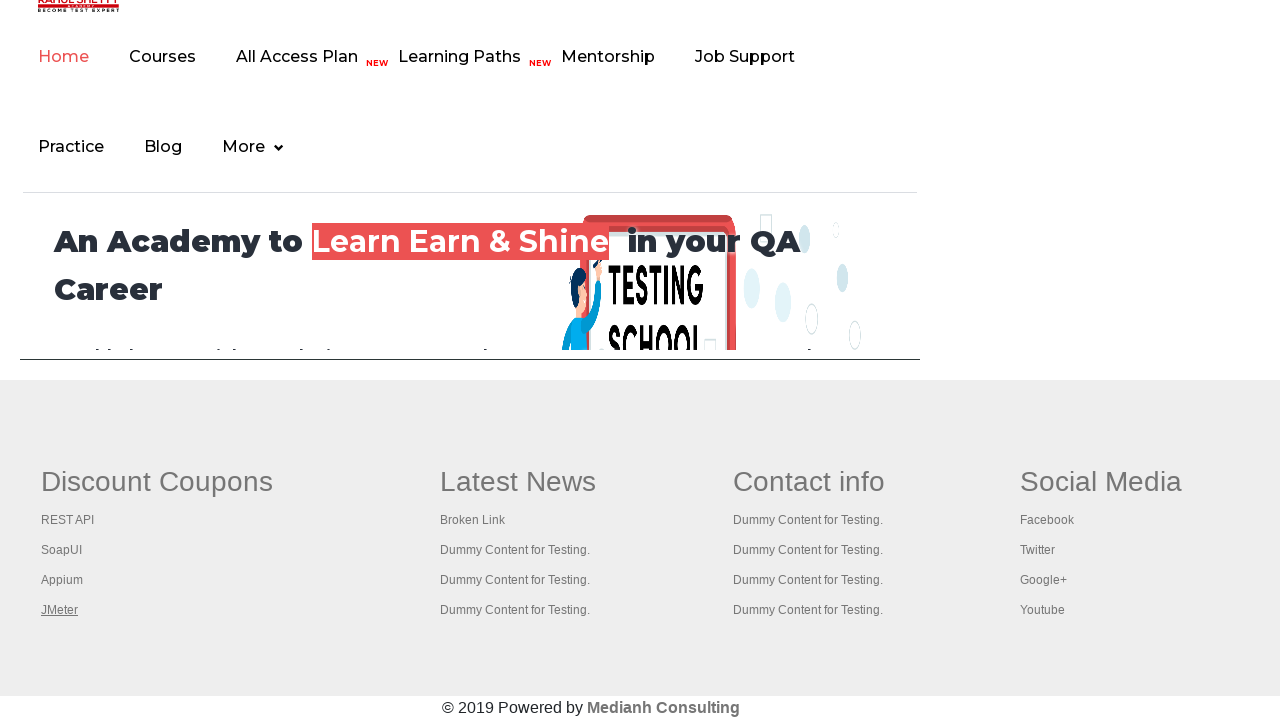

Waited 2 seconds
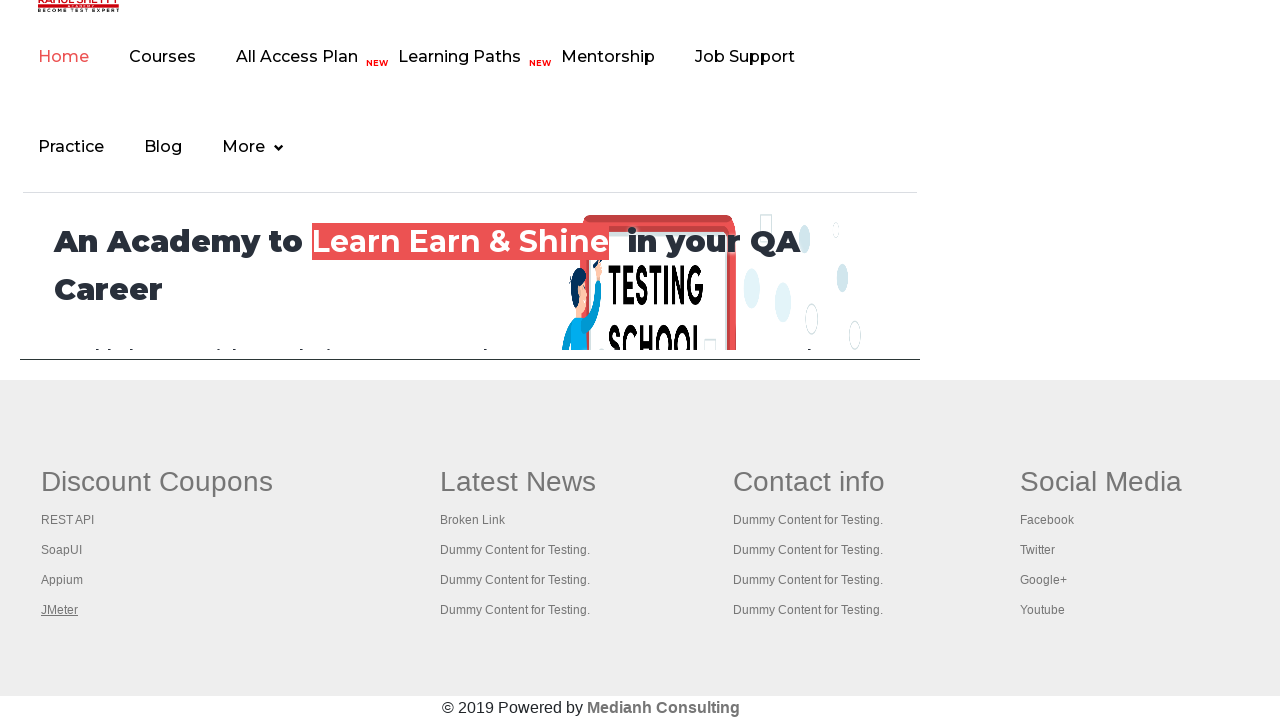

Switched to page with title 'Apache JMeter - Apache JMeter™'
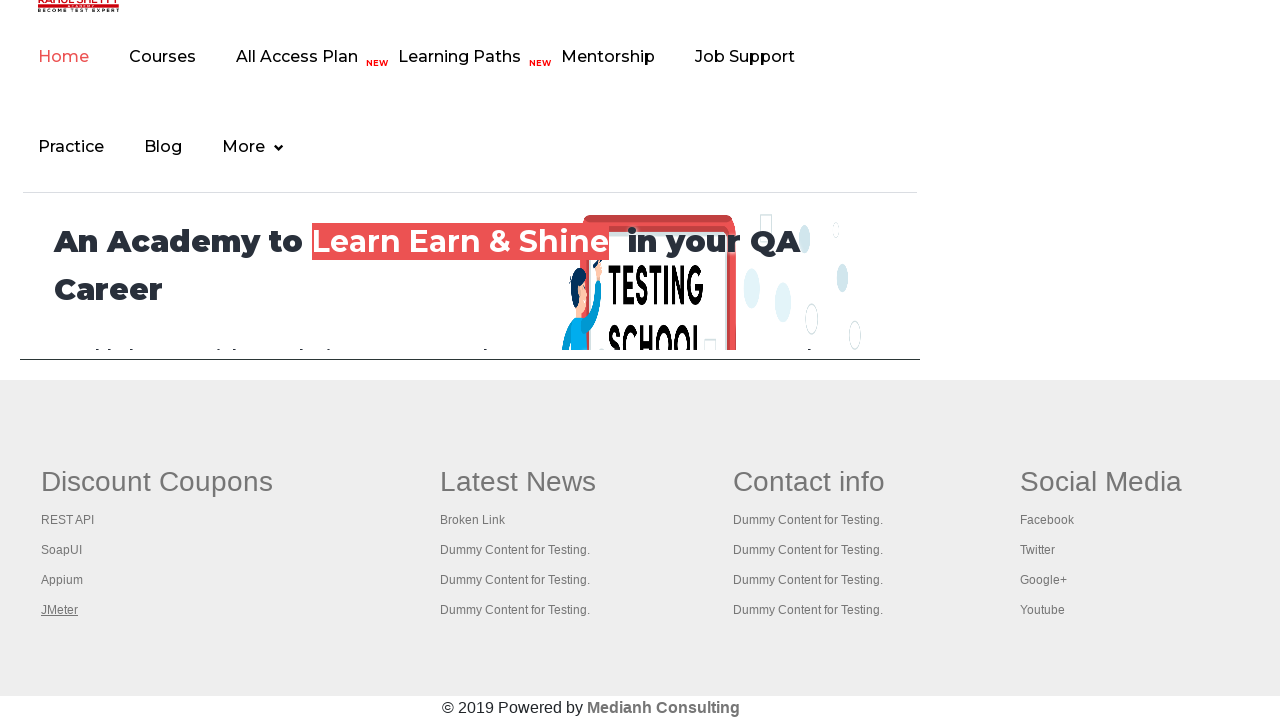

Waited for page to reach domcontentloaded state
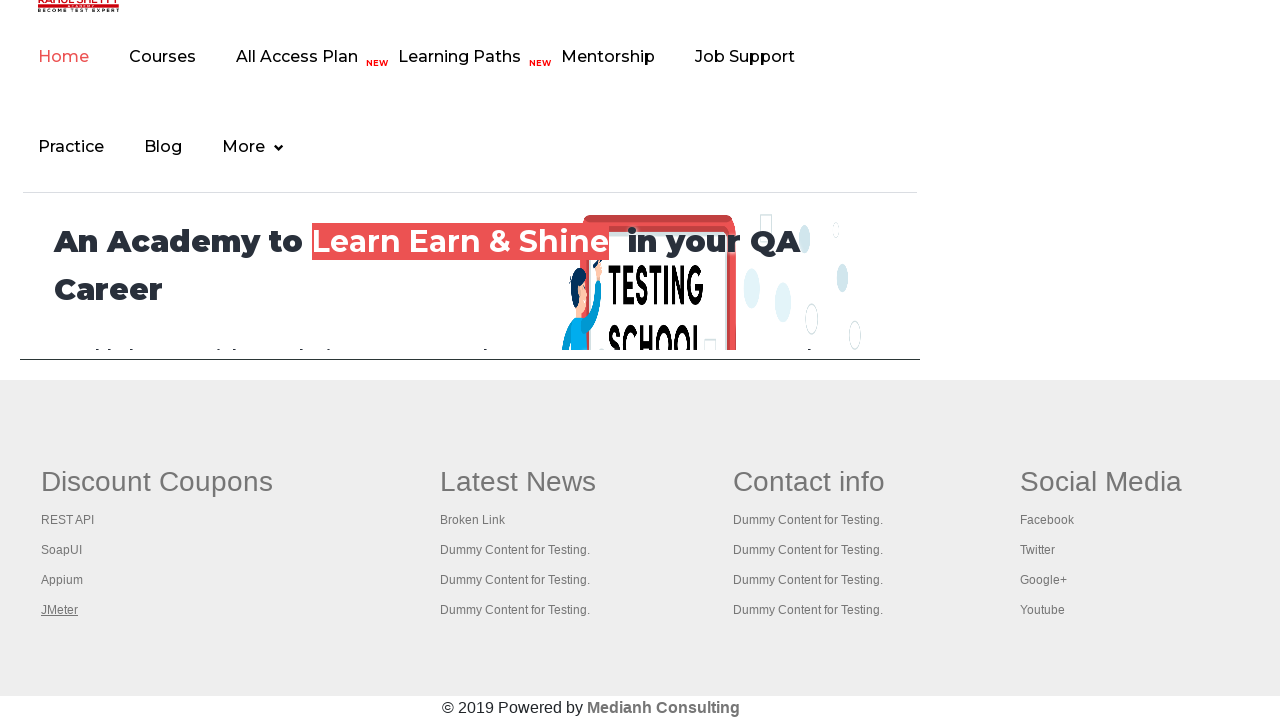

Waited 2 seconds
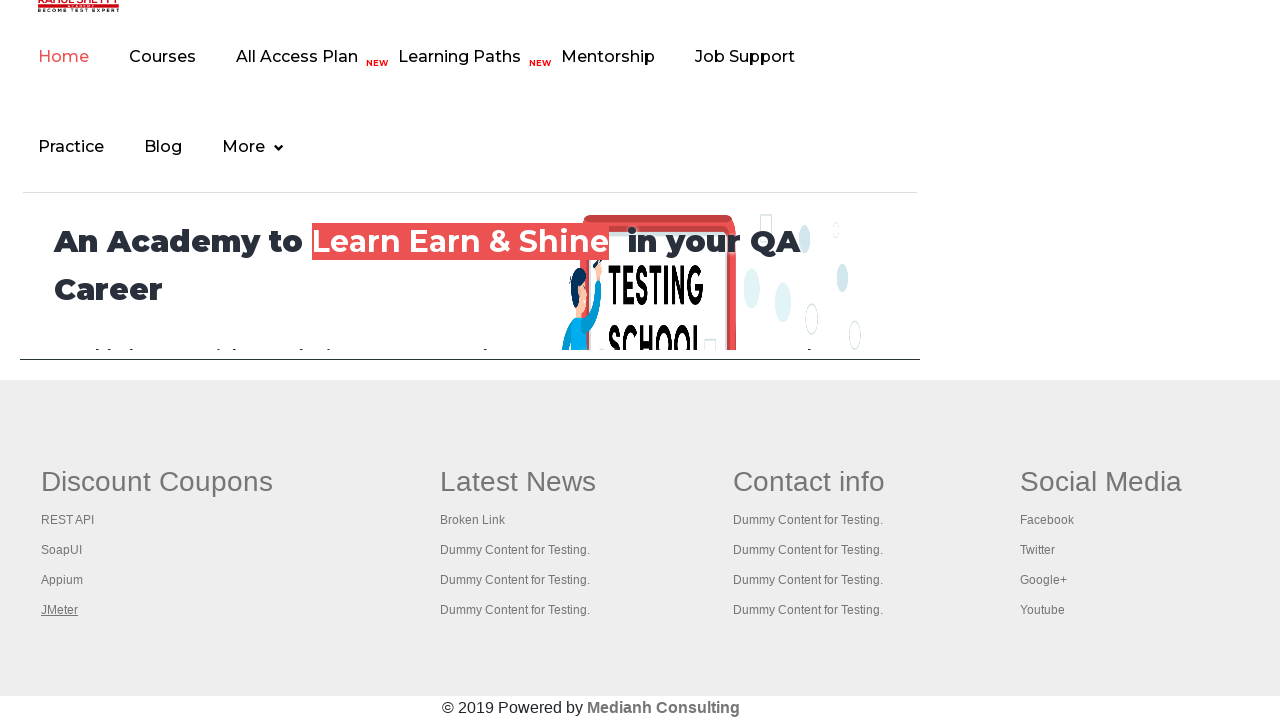

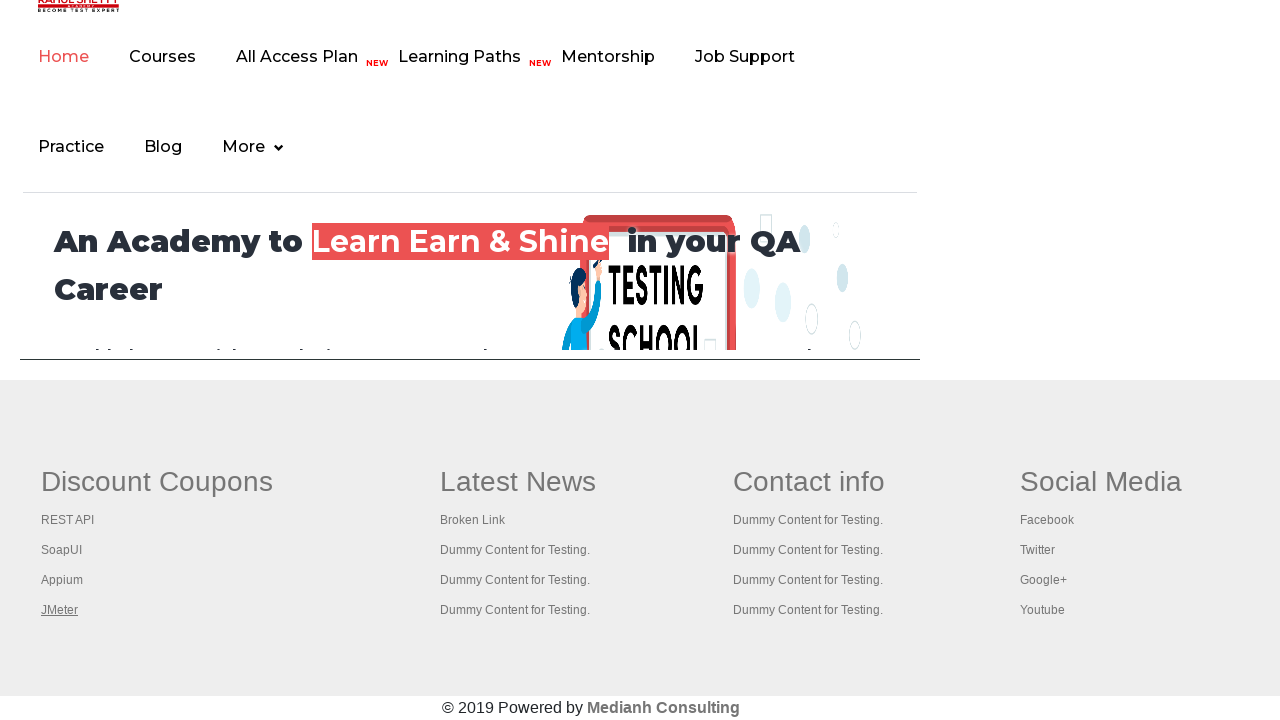